Tests handling of a fake alert (DOM-based modal) by clicking to trigger it and then clicking the OK button to dismiss it

Starting URL: https://testpages.herokuapp.com/styled/alerts/fake-alert-test.html

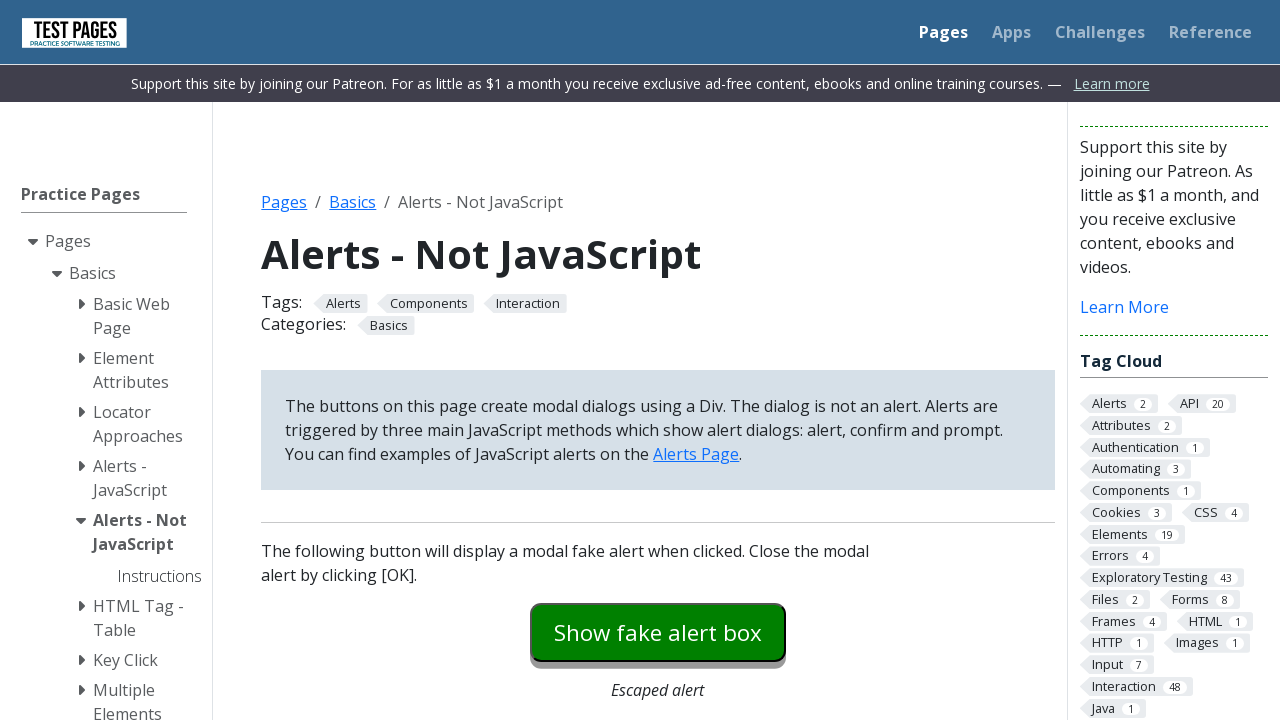

Navigated to fake alert test page
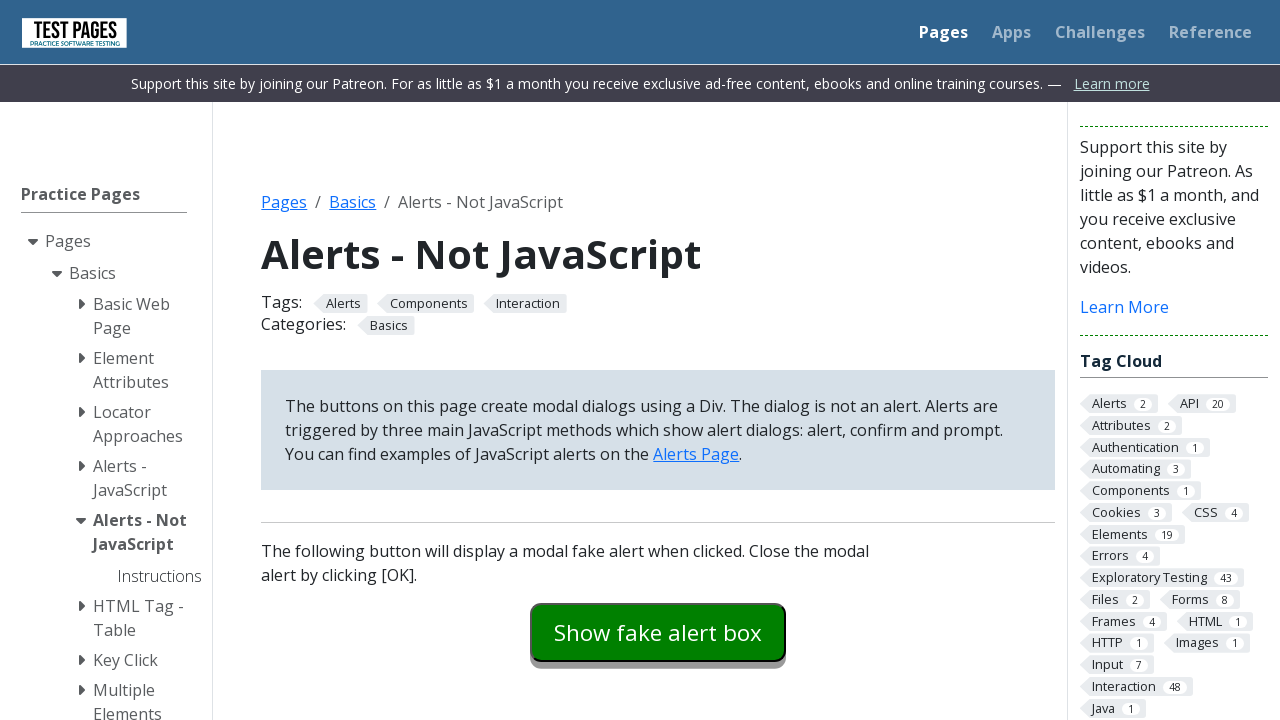

Clicked button to trigger fake alert (DOM-based modal) at (658, 632) on #fakealert
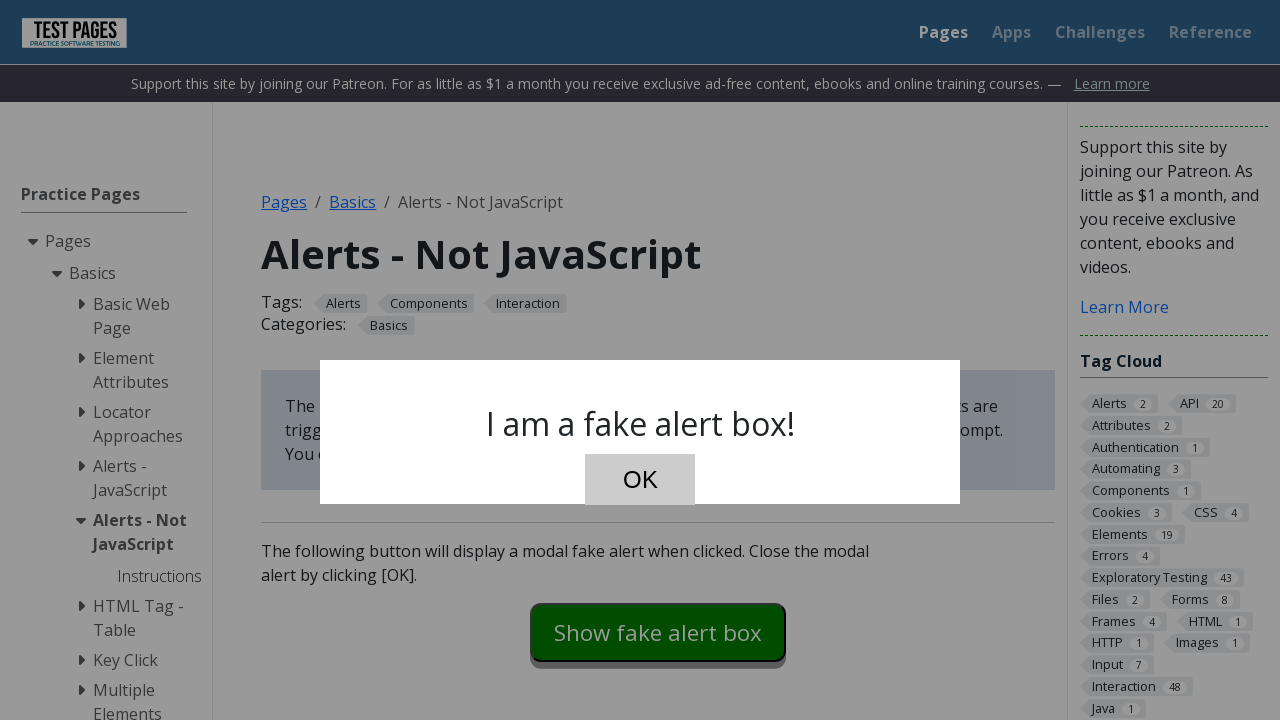

Clicked OK button to dismiss the fake alert at (640, 480) on #dialog-ok
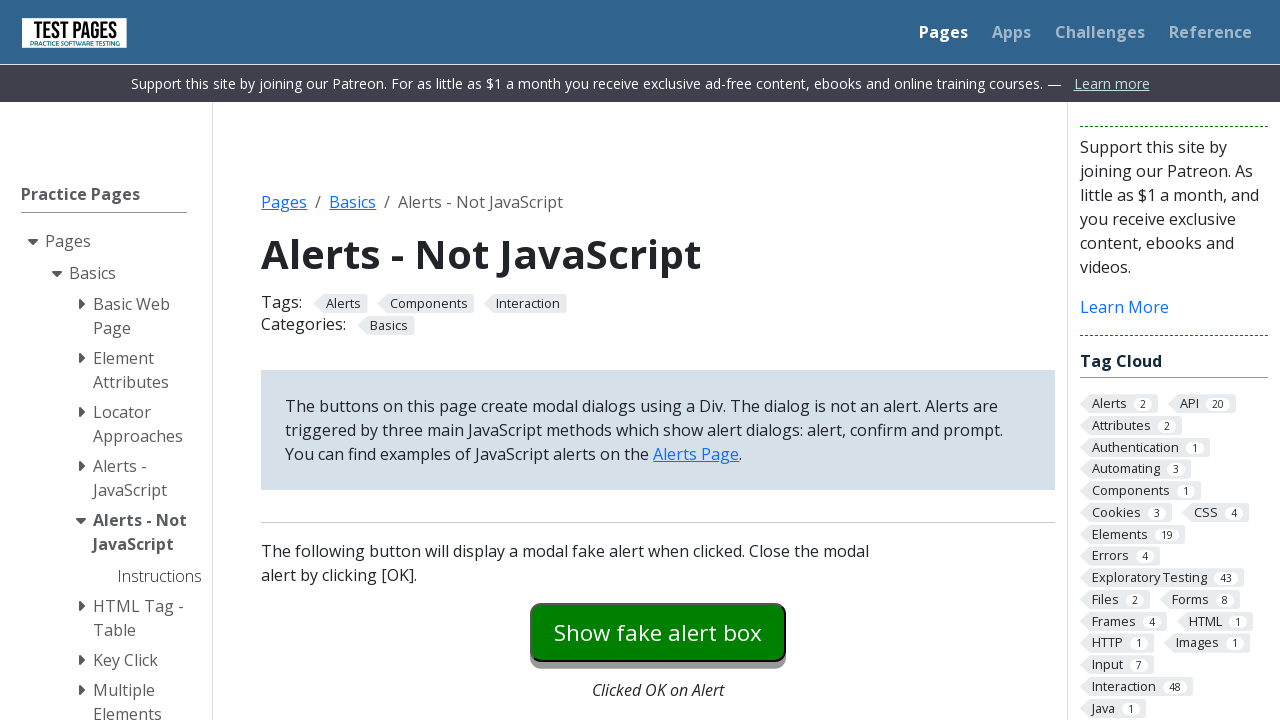

Verified that dialog text element is no longer visible
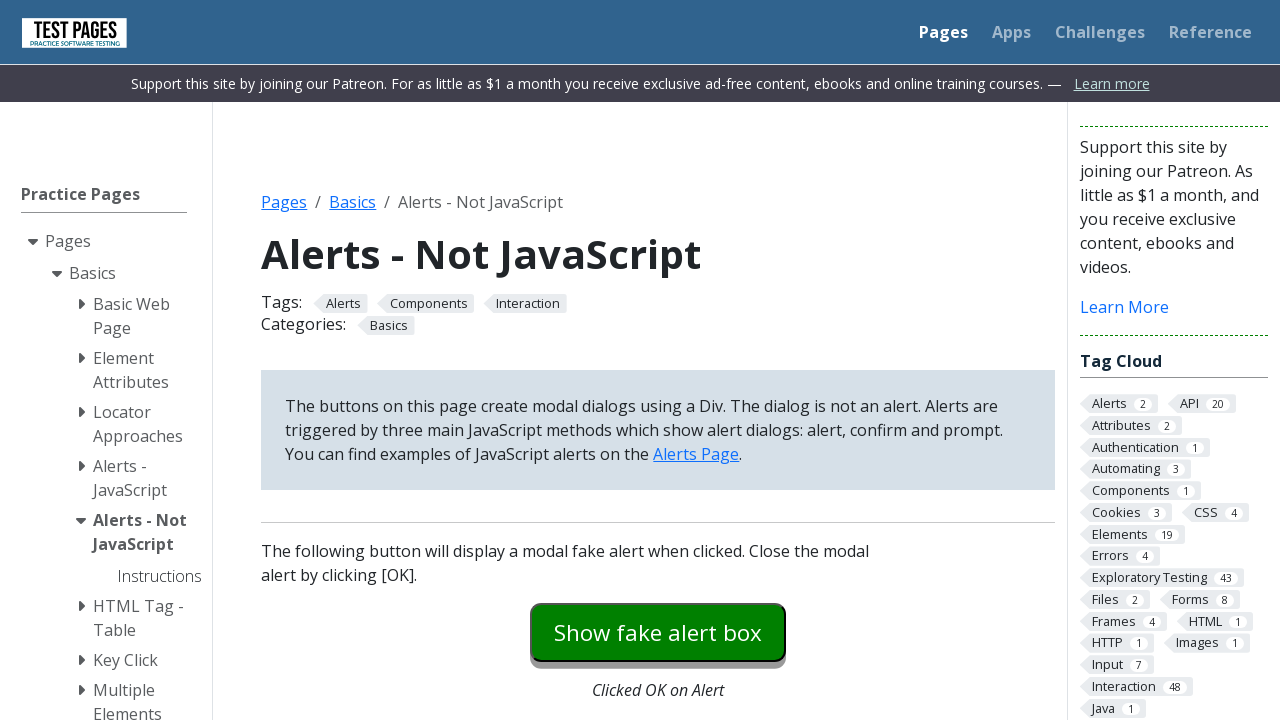

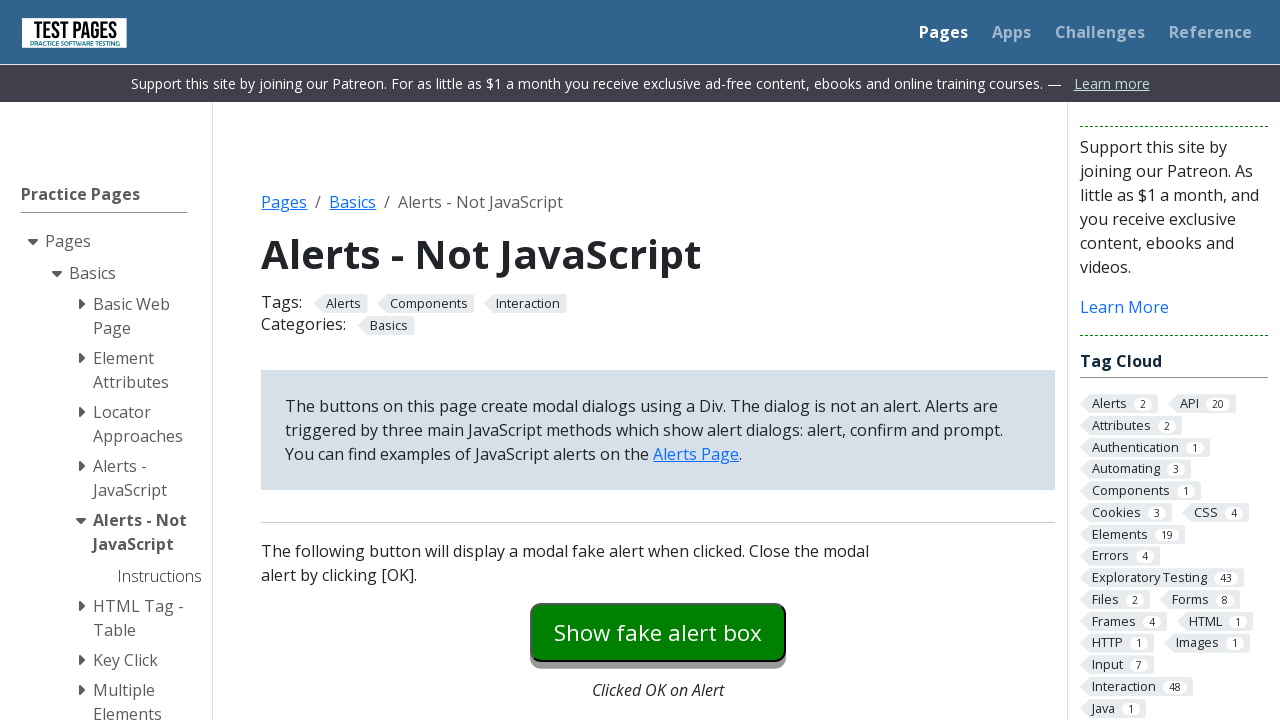